Tests the search functionality on the Python.org website by entering "pycon" in the search box and submitting the search

Starting URL: http://www.python.org

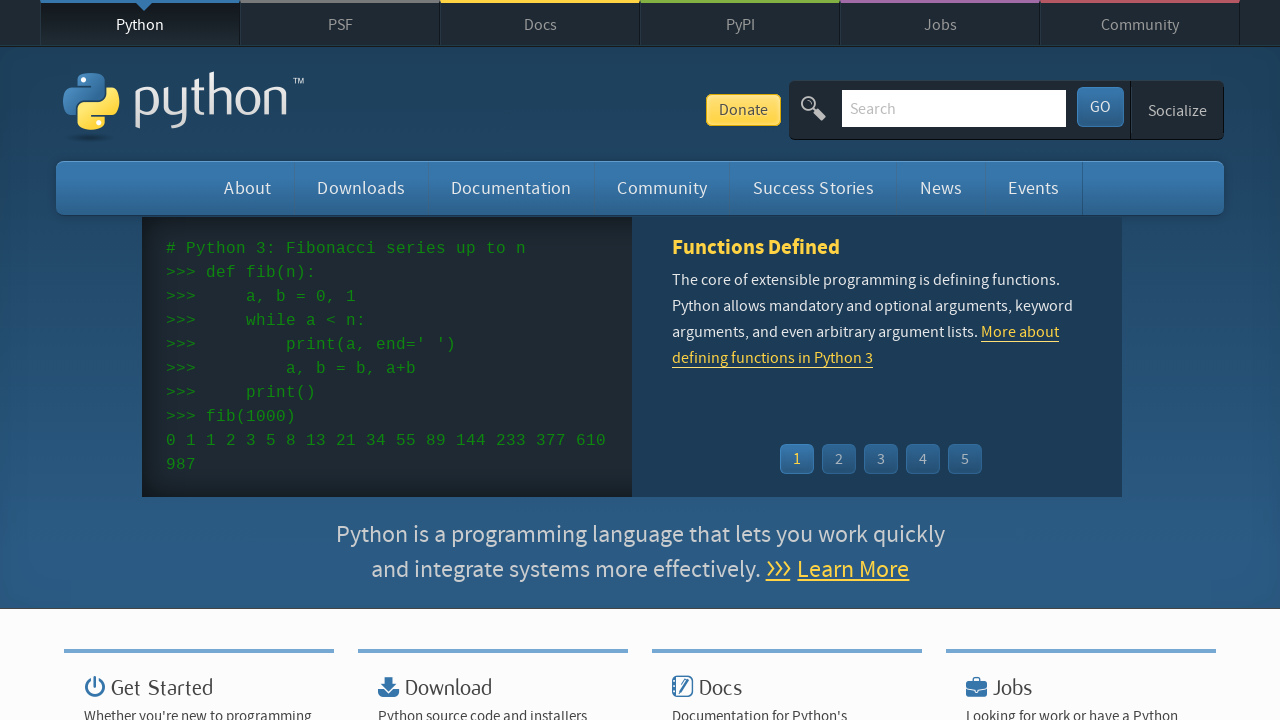

Filled search box with 'pycon' on input[name='q']
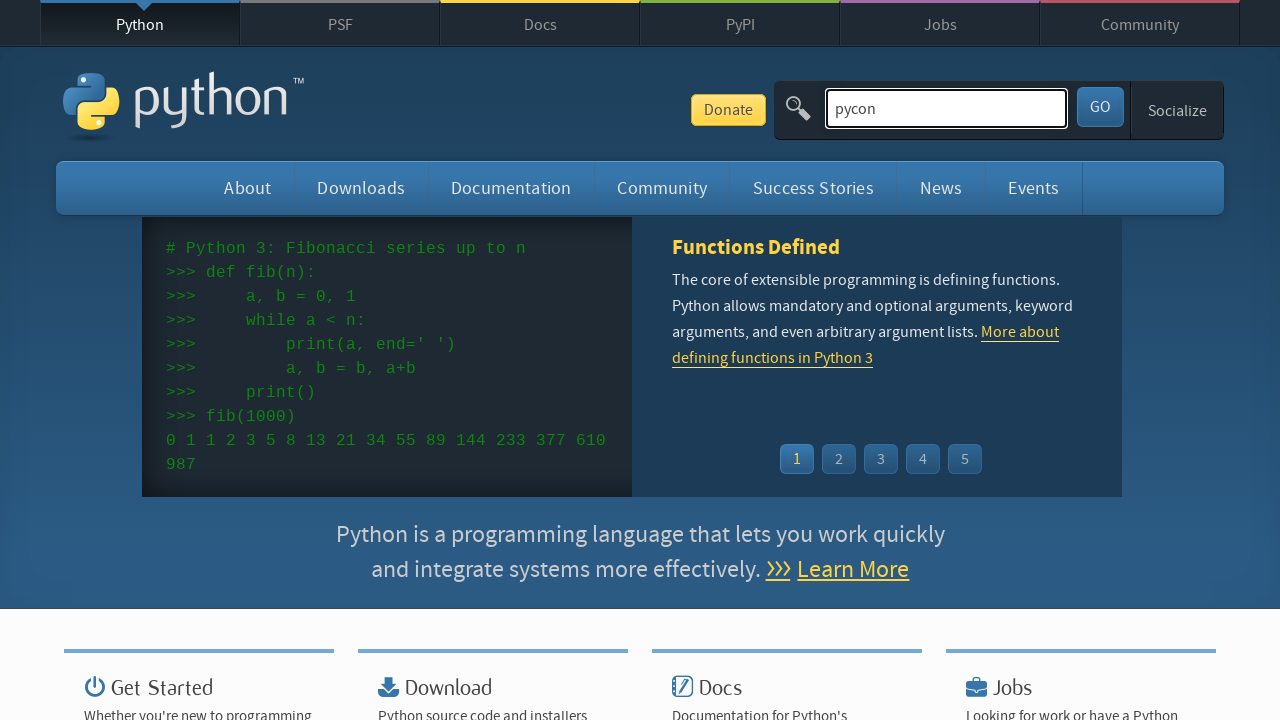

Pressed Enter to submit search on input[name='q']
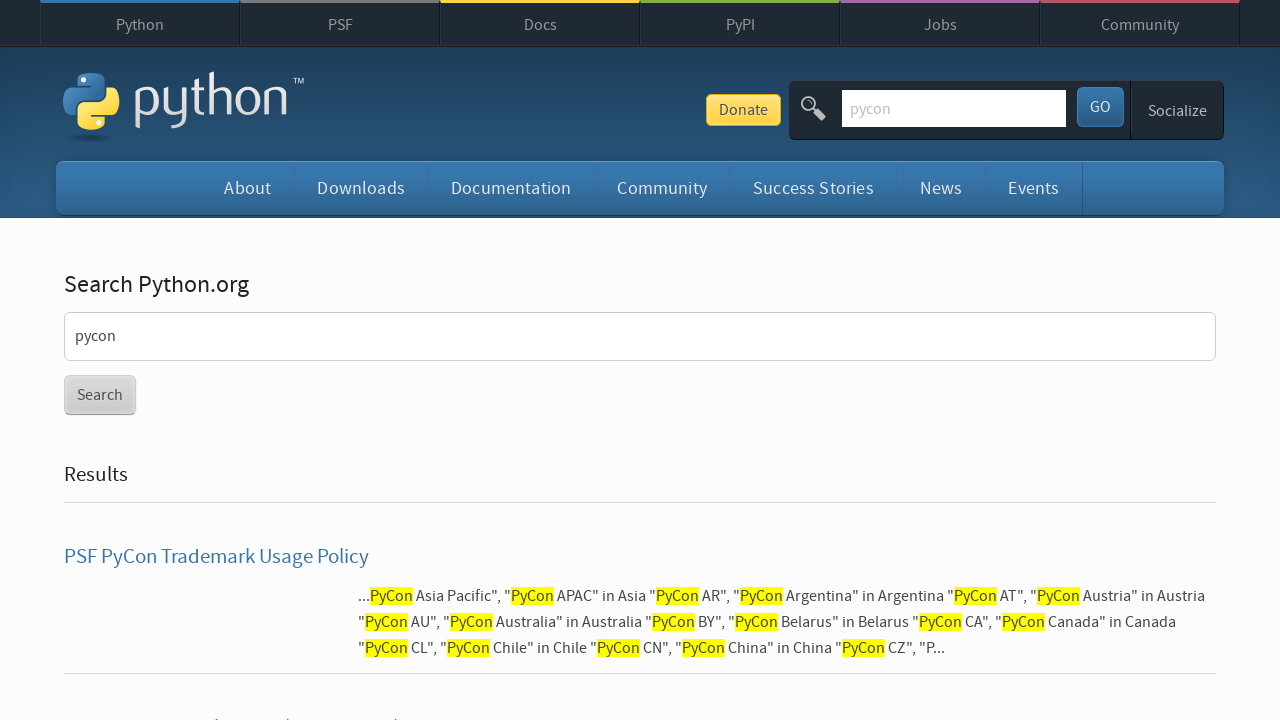

Search results loaded (networkidle)
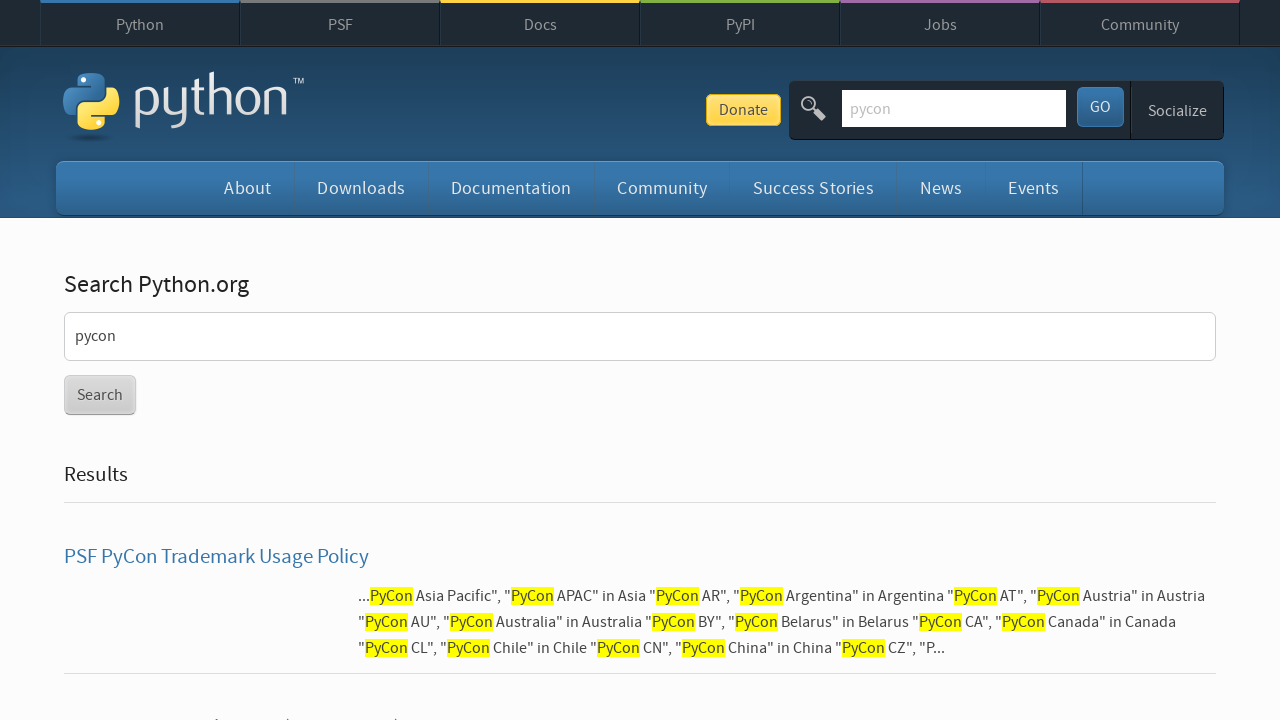

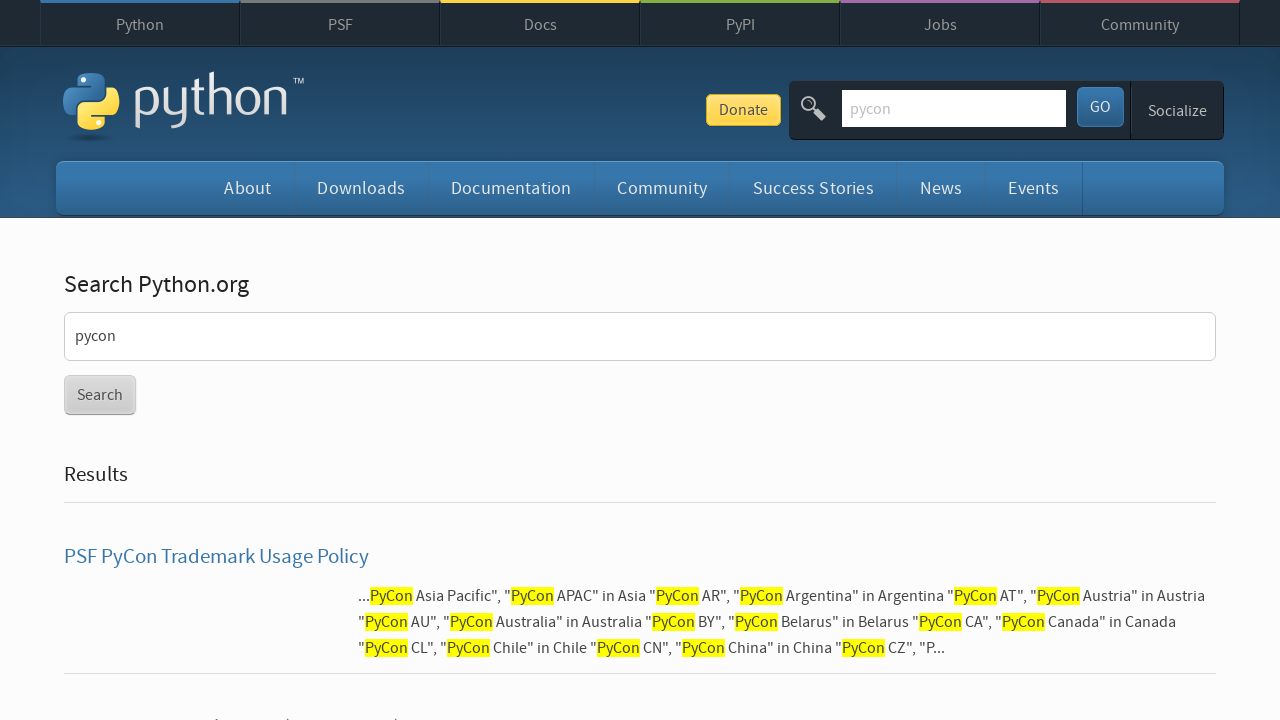